Tests different types of JavaScript alert boxes including simple alerts, timer alerts, confirmation alerts, and prompt alerts by clicking buttons and interacting with the alert dialogs.

Starting URL: https://demoqa.com/alerts

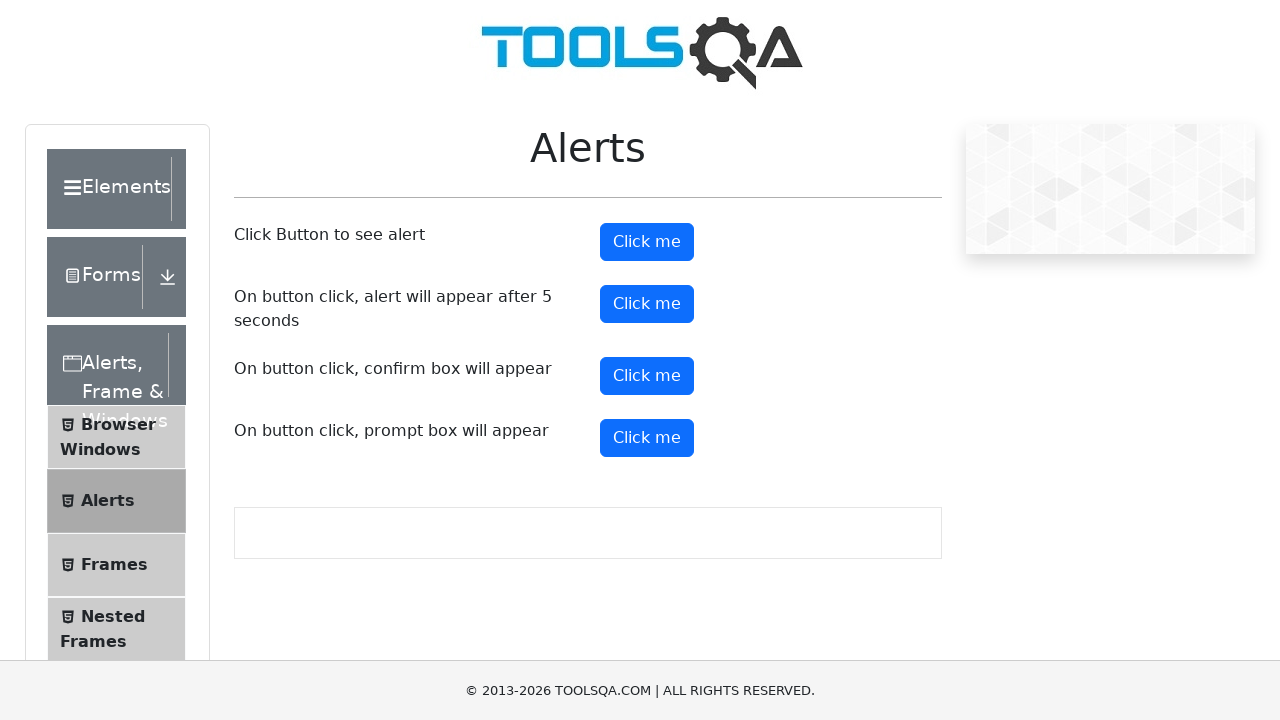

Clicked simple alert button at (647, 242) on #alertButton
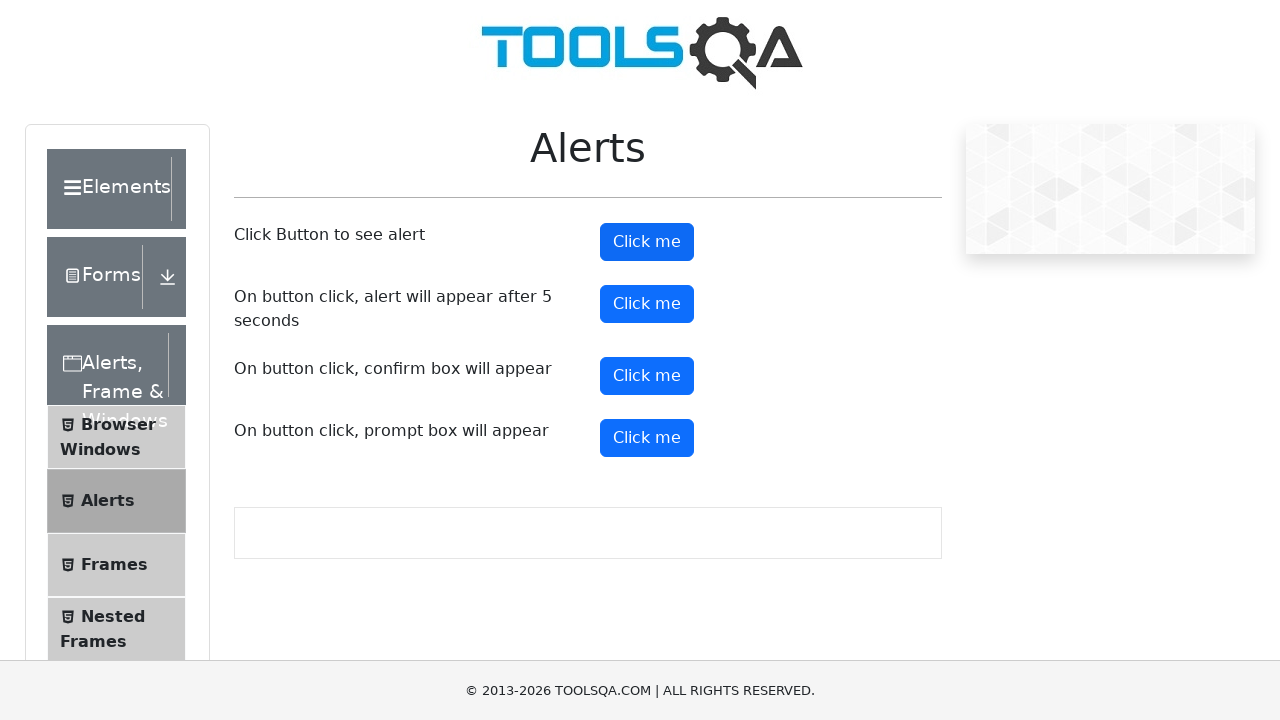

Set up dialog handler to accept alerts
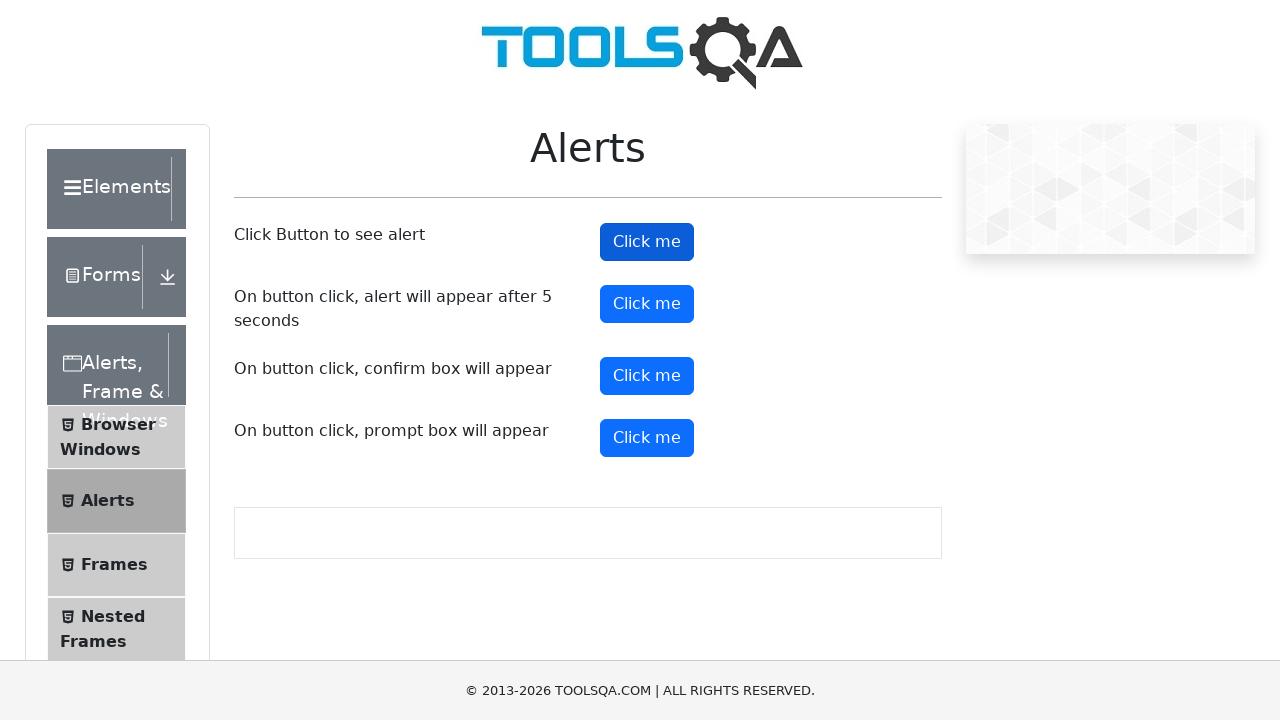

Simple alert accepted and dismissed
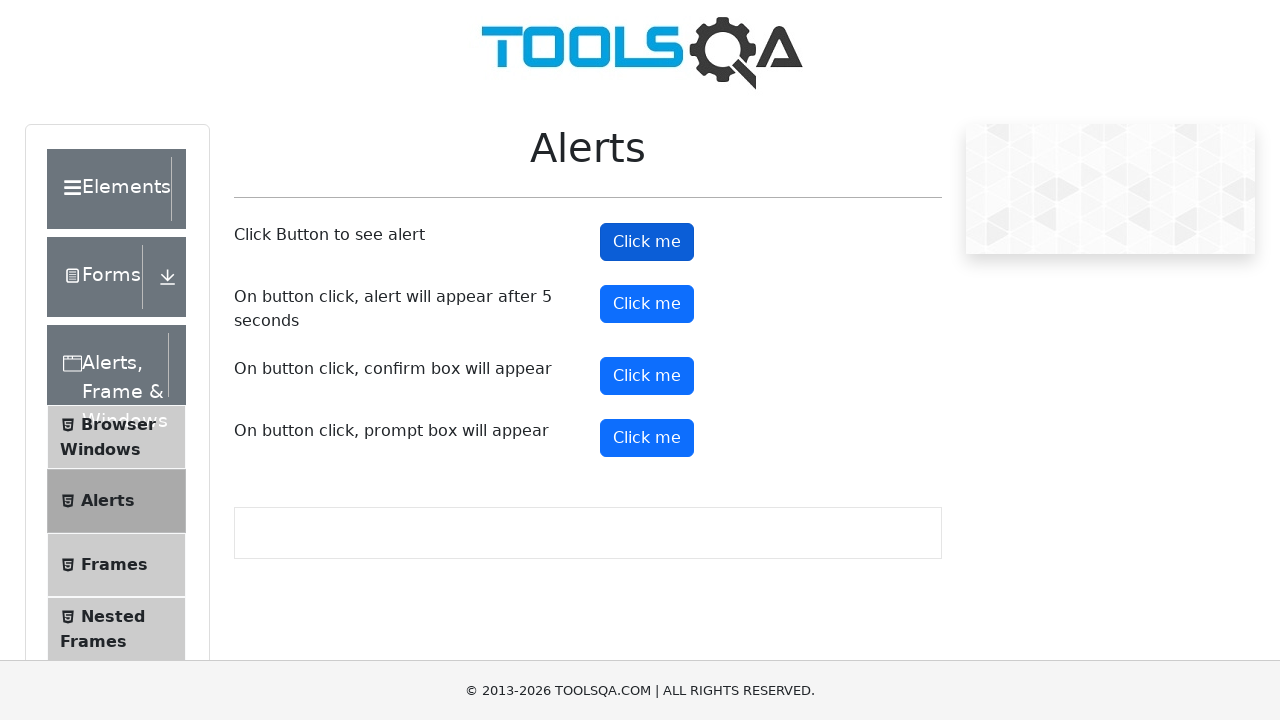

Clicked timer alert button at (647, 304) on #timerAlertButton
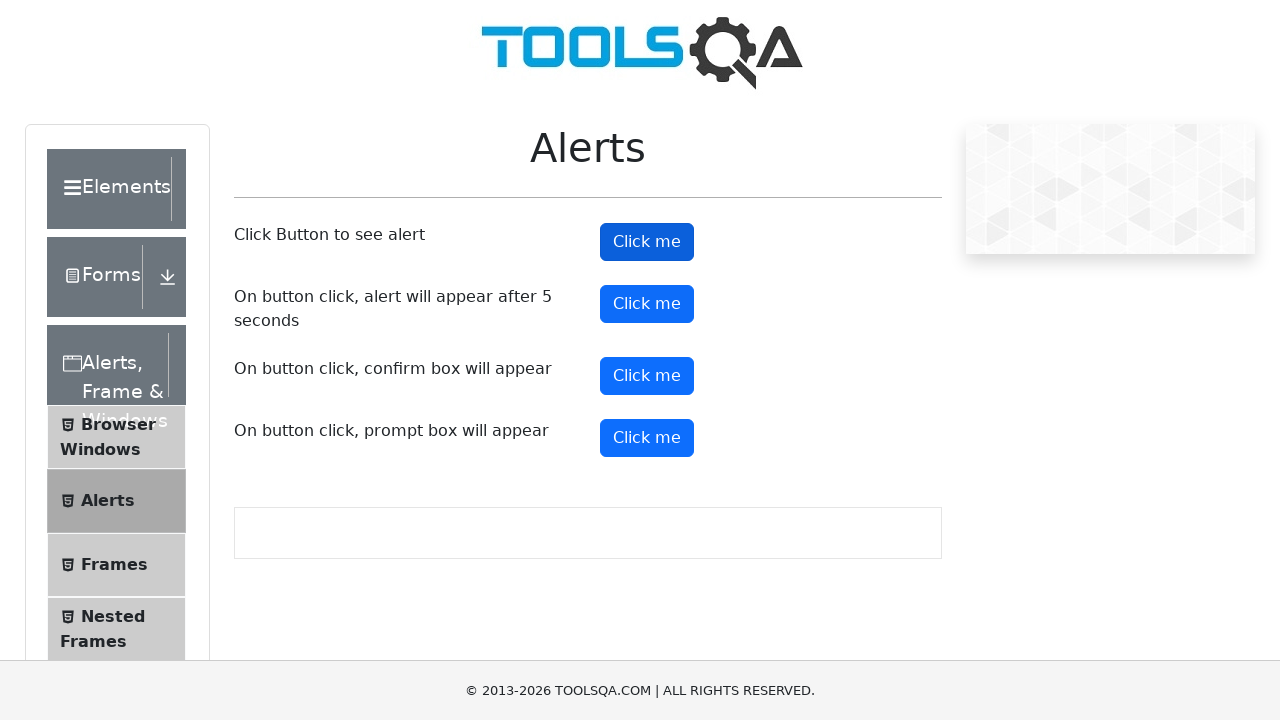

Waited 6 seconds for timer alert to appear and be accepted
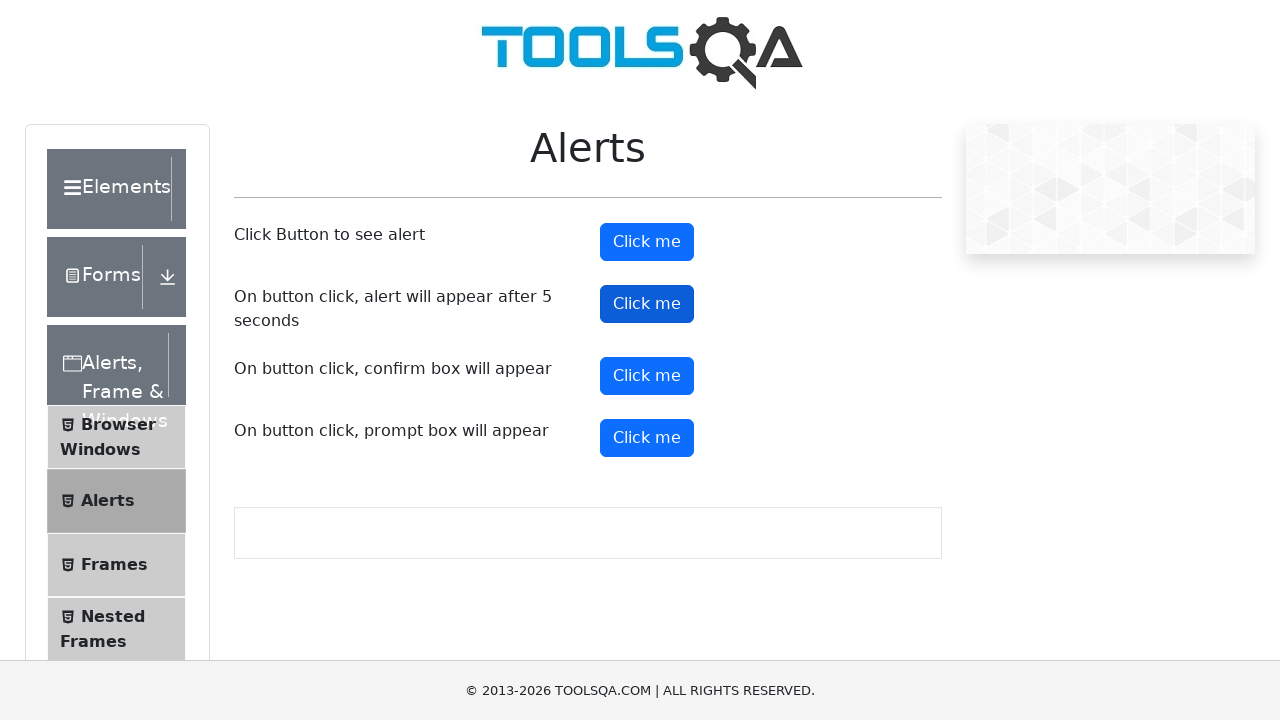

Clicked confirmation alert button at (647, 376) on #confirmButton
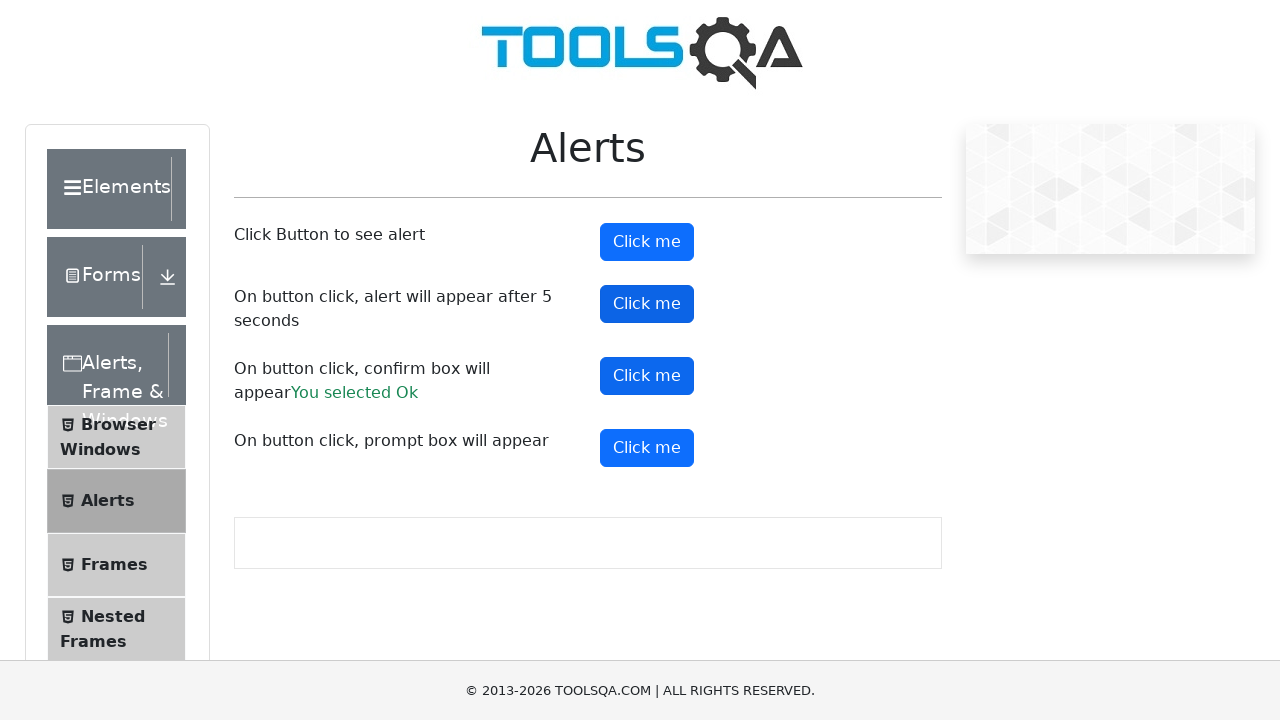

Set up dialog handler to dismiss confirmation alert
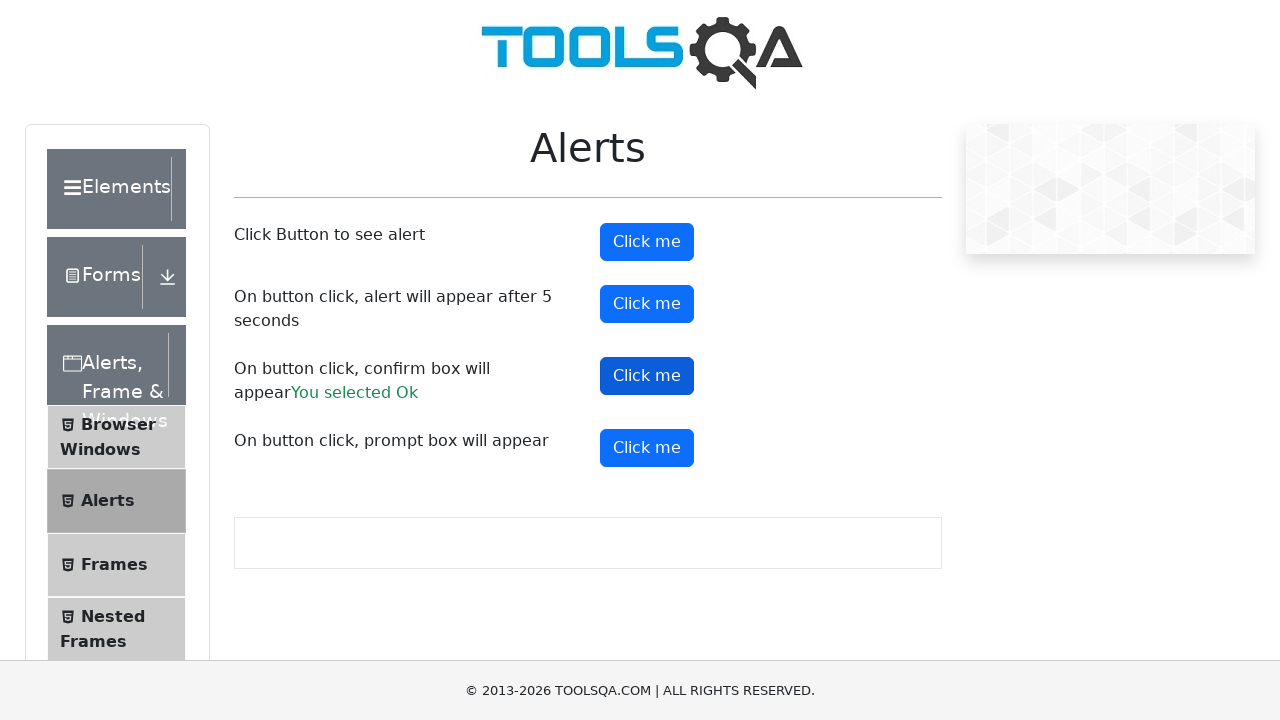

Confirmation alert dismissed
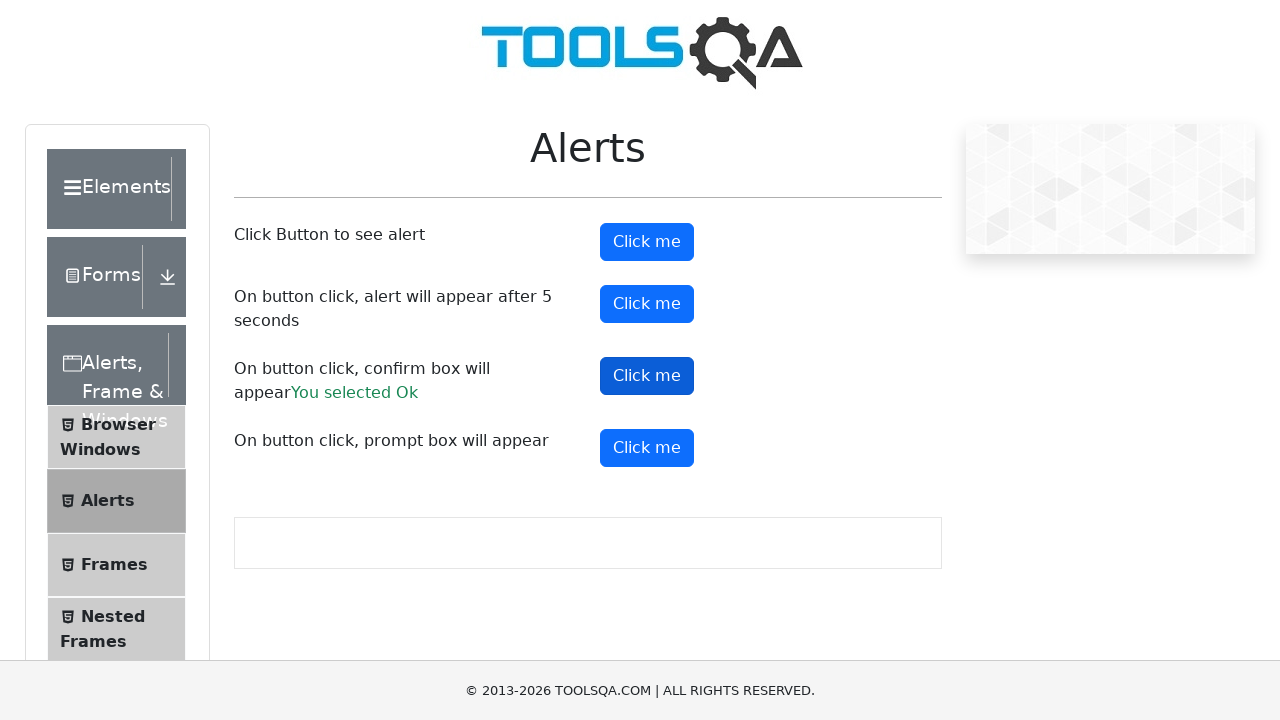

Clicked prompt alert button at (647, 448) on #promtButton
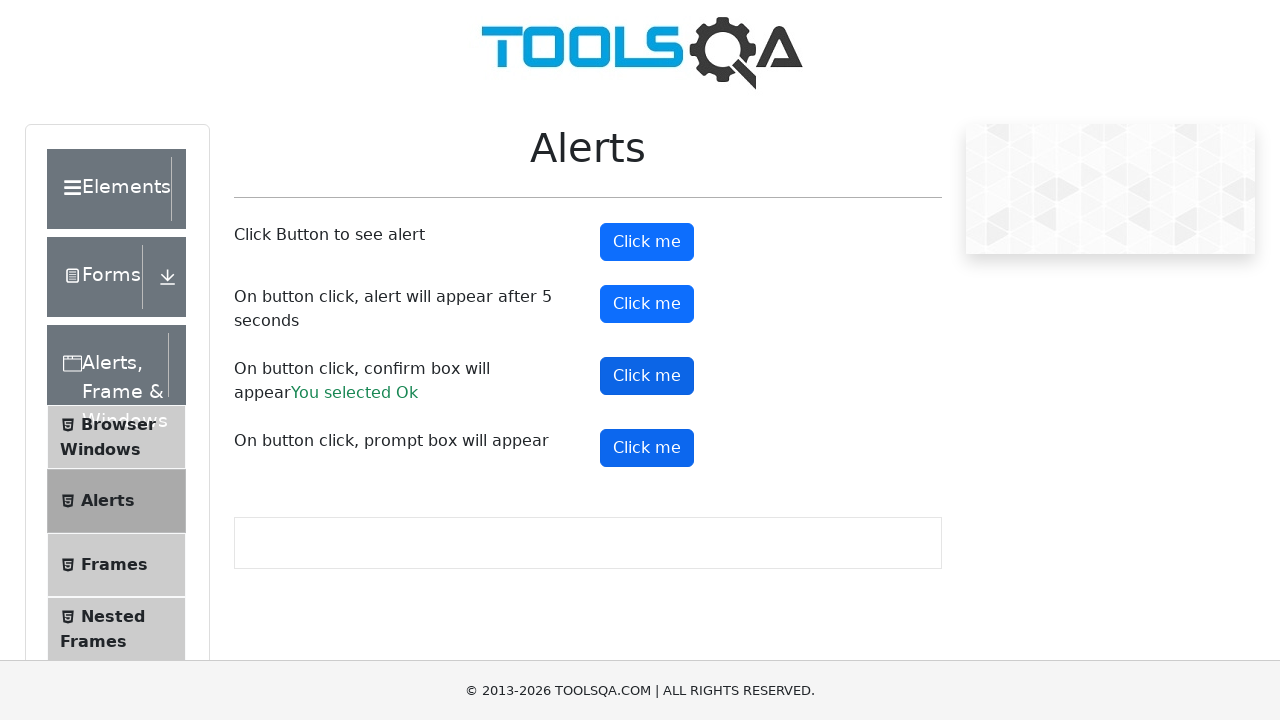

Set up dialog handler to accept prompt with 'Testing' text
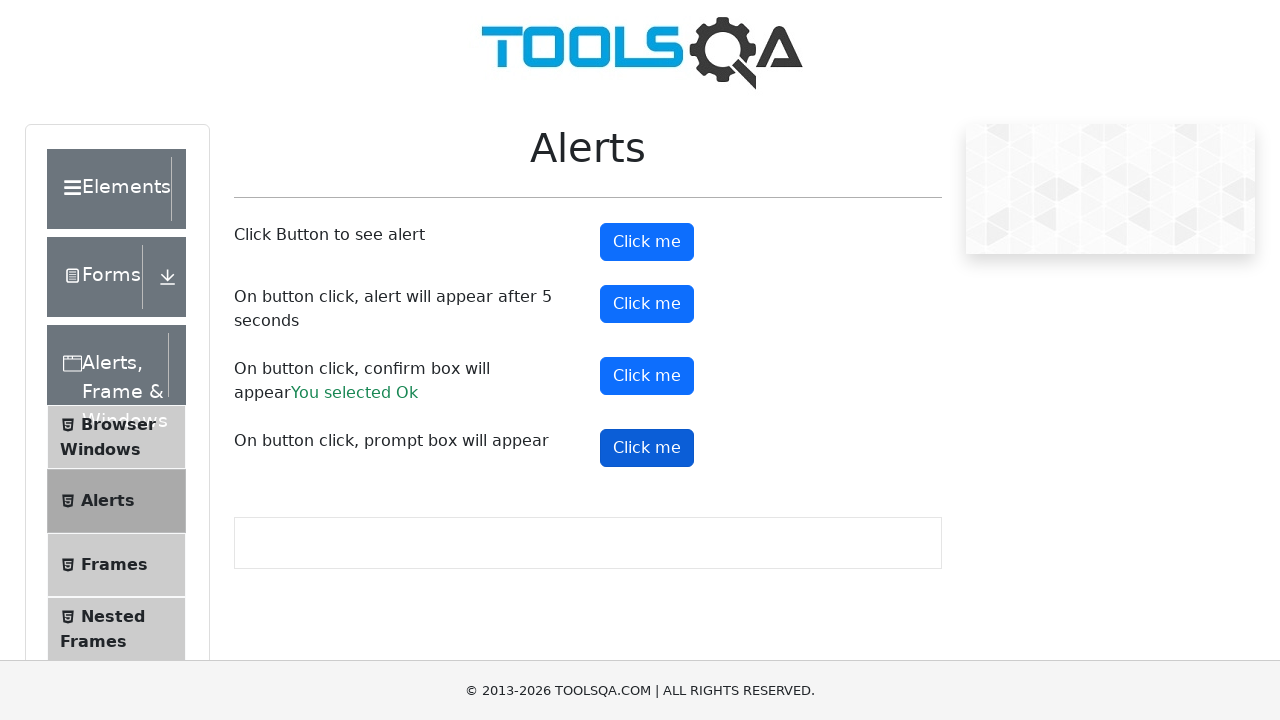

Prompt alert accepted with text input
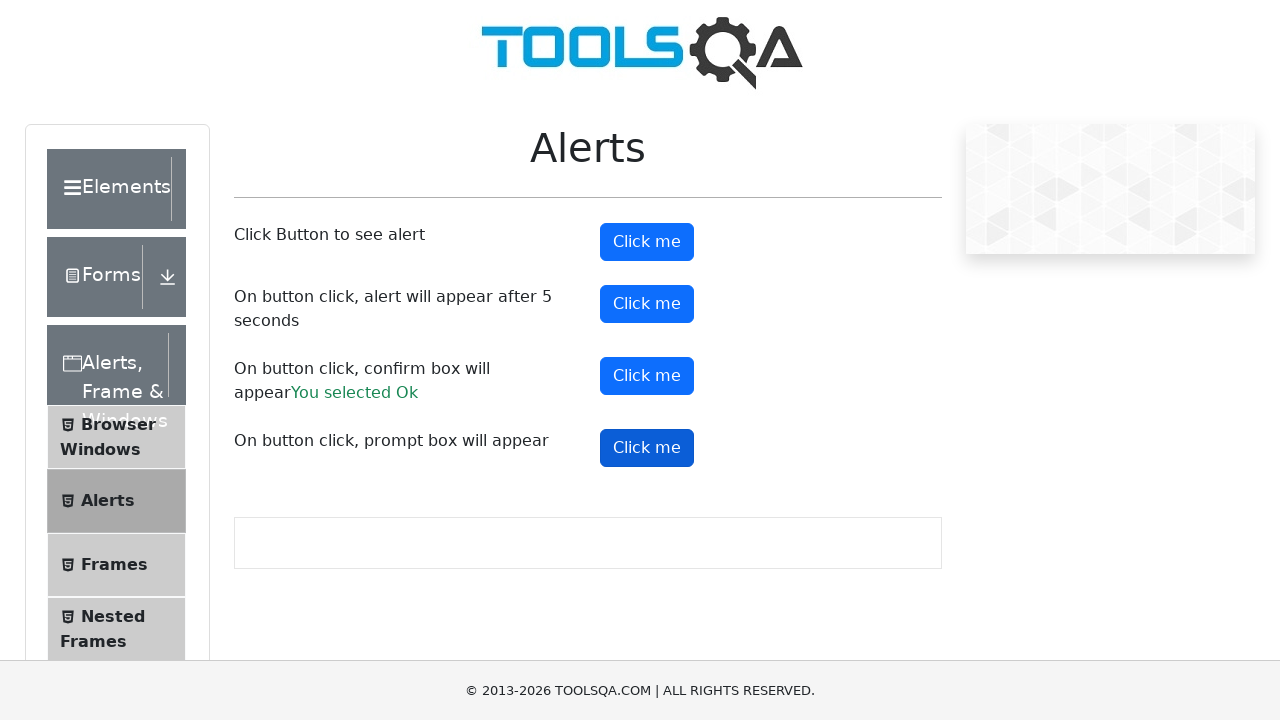

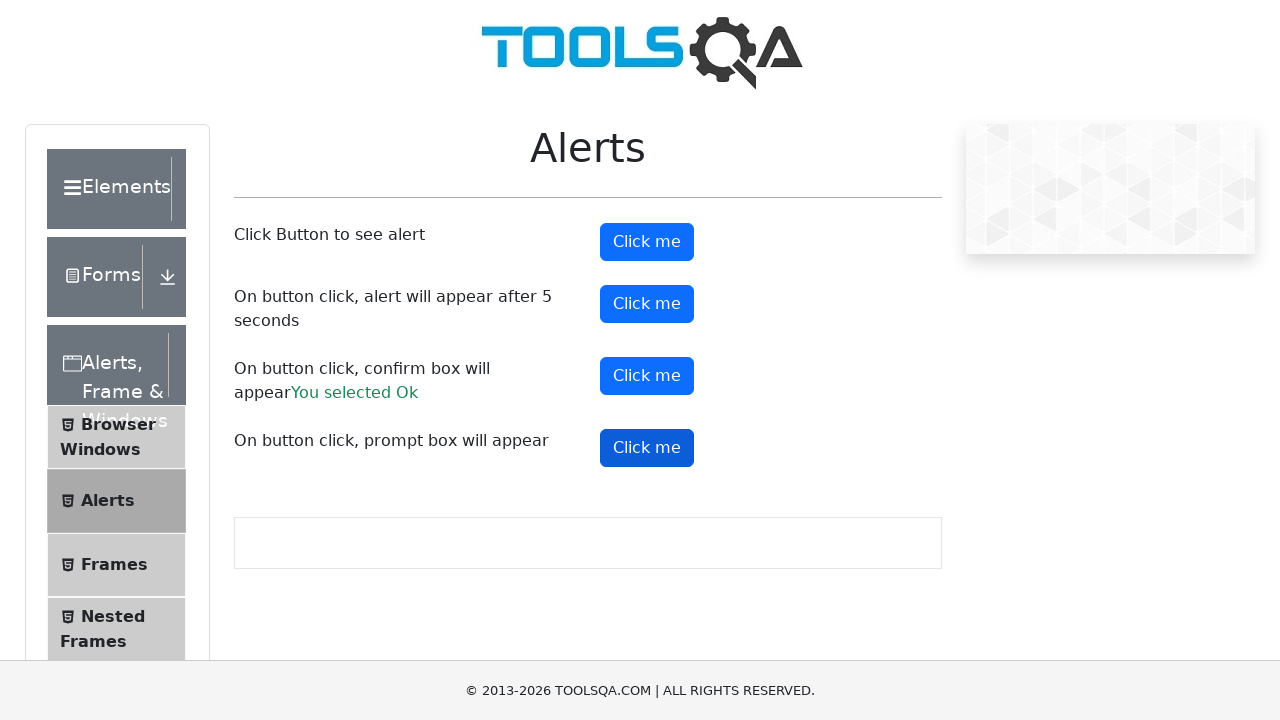